Tests that submitting an empty ZIP code field displays an error message indicating ZIP code should have 5 digits.

Starting URL: https://www.sharelane.com/cgi-bin/register.py

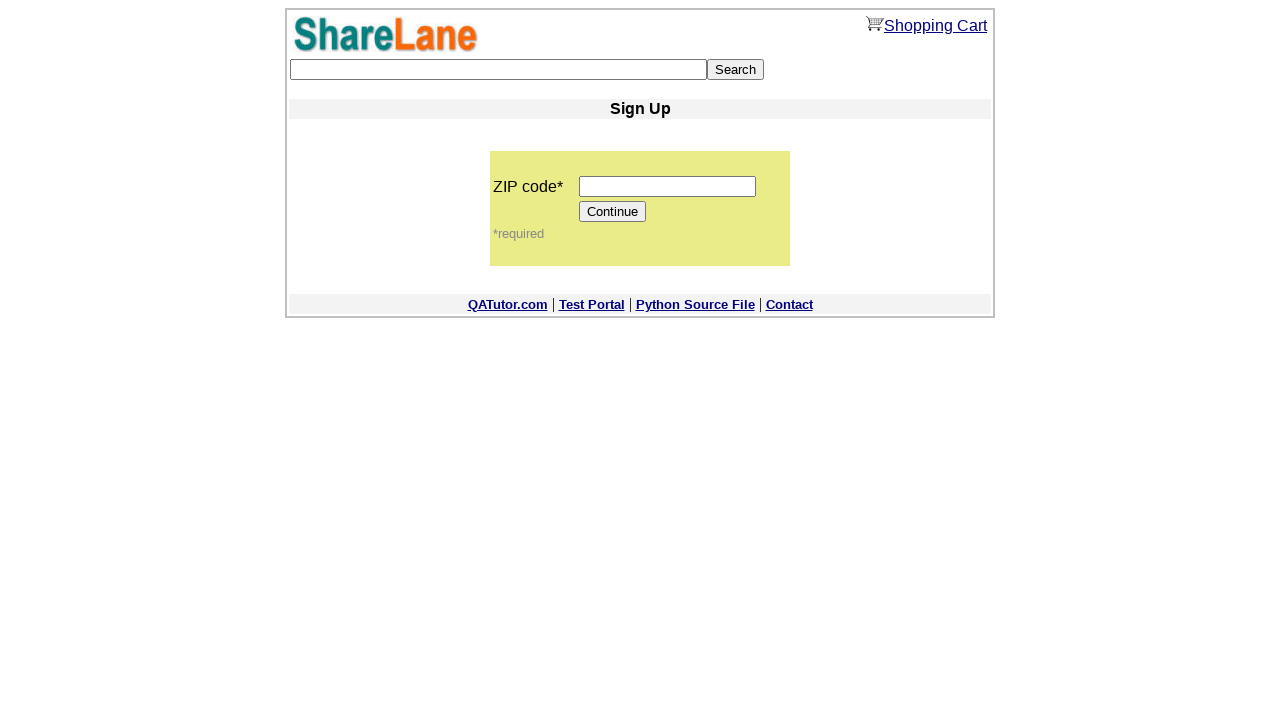

Cleared ZIP code field to ensure it is empty on //input[@name='zip_code']
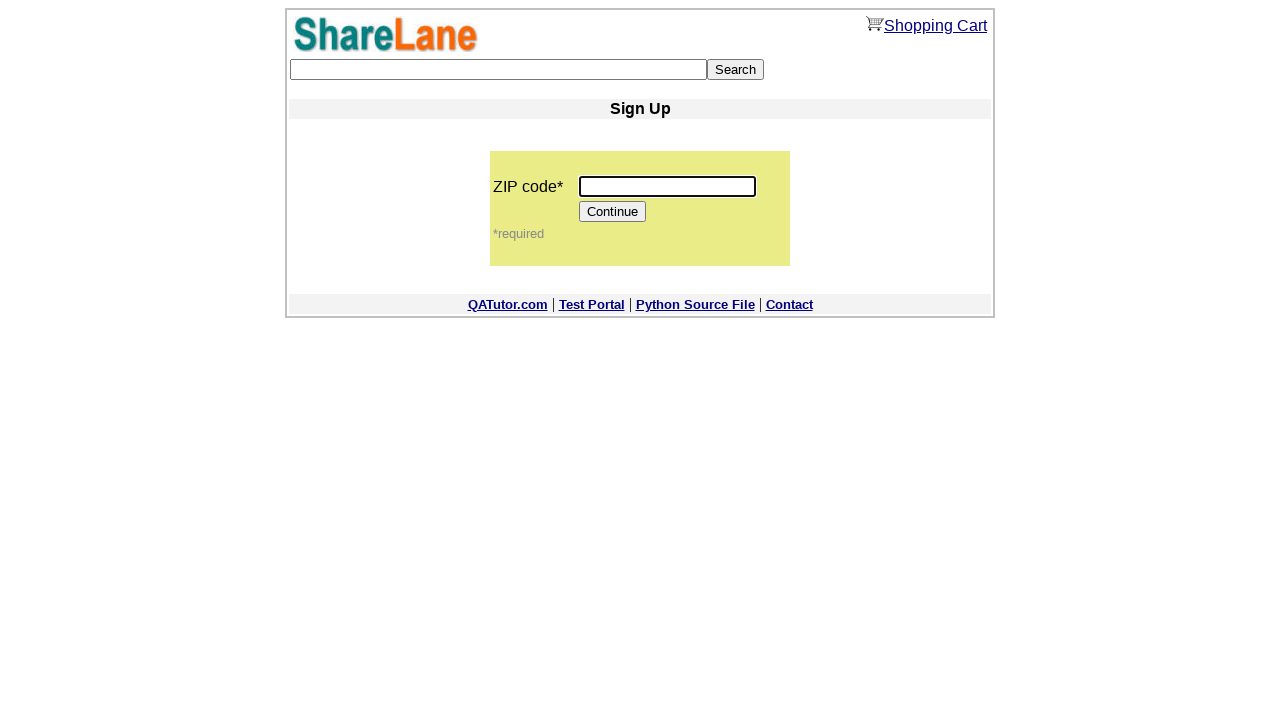

Clicked Continue button to submit empty ZIP code at (613, 212) on xpath=//input[@value='Continue']
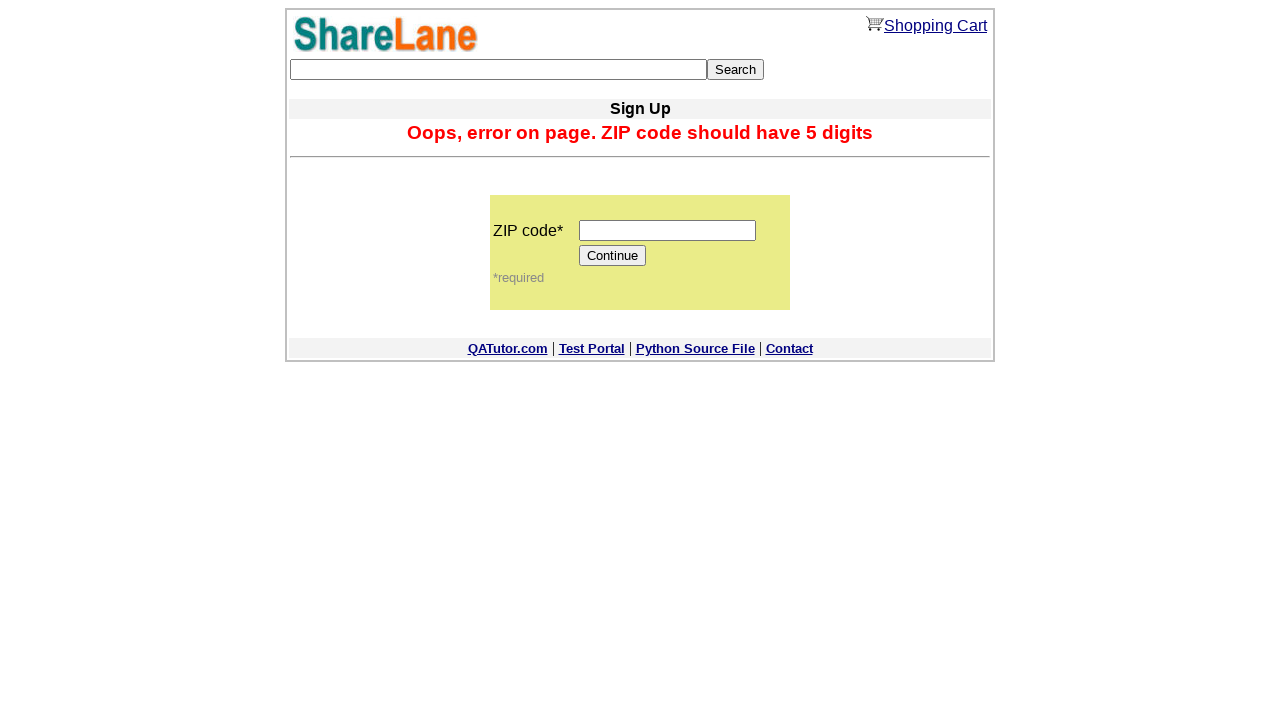

Error message appeared indicating ZIP code should have 5 digits
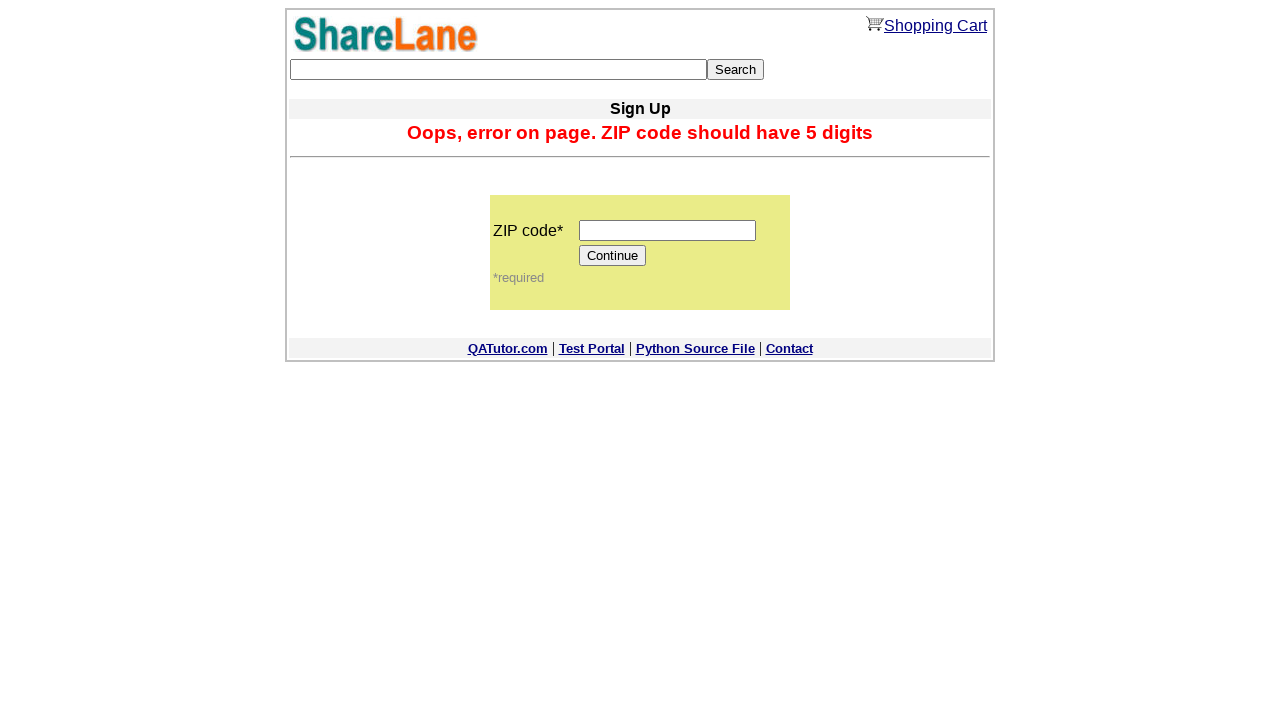

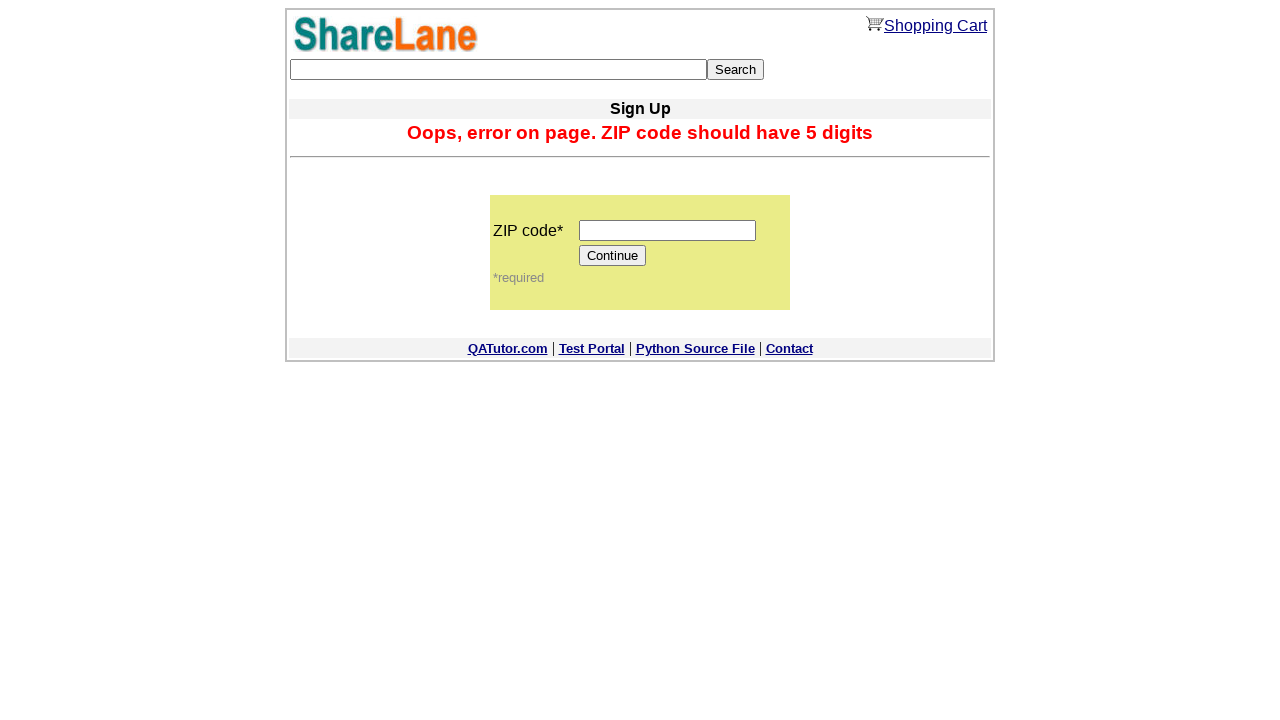